Tests a laminate flooring calculator by entering room dimensions, laminate dimensions, price, and other parameters, then clicking calculate to verify the results including area, count, packs, and price.

Starting URL: https://masterskayapola.ru/kalkulyator/laminata.html

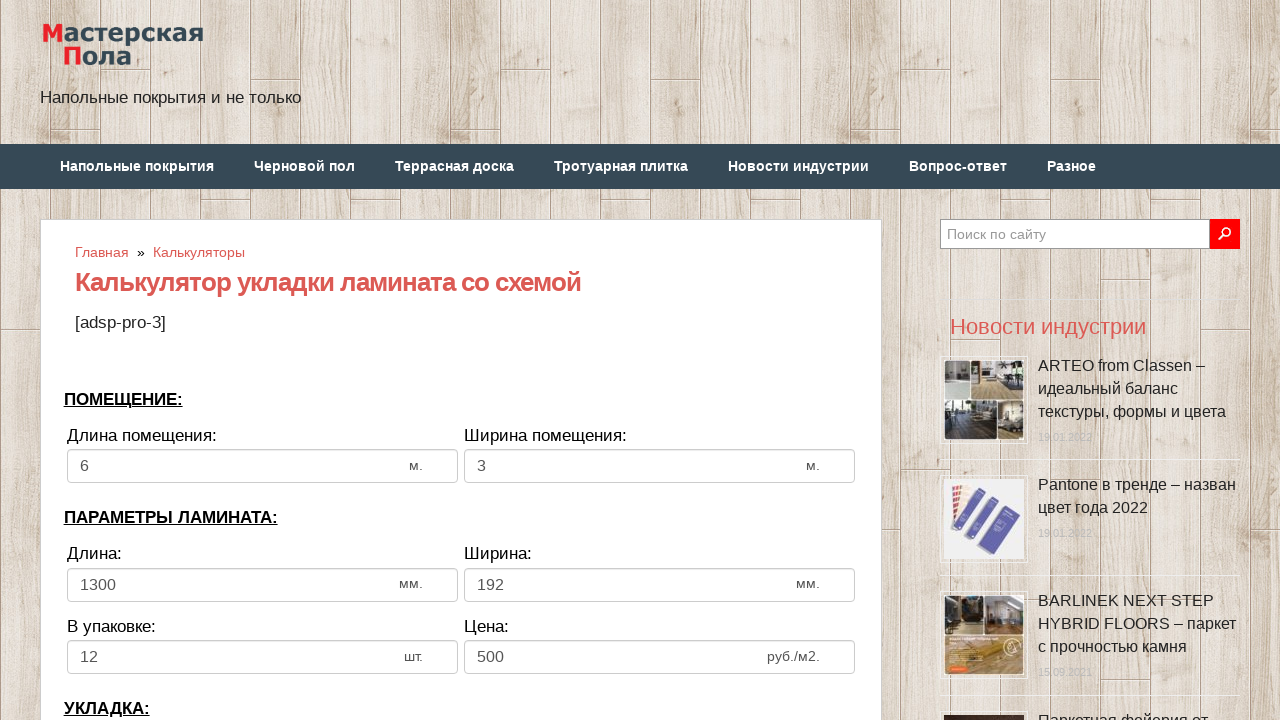

Cleared room width input field on input[name='calc_roomwidth']
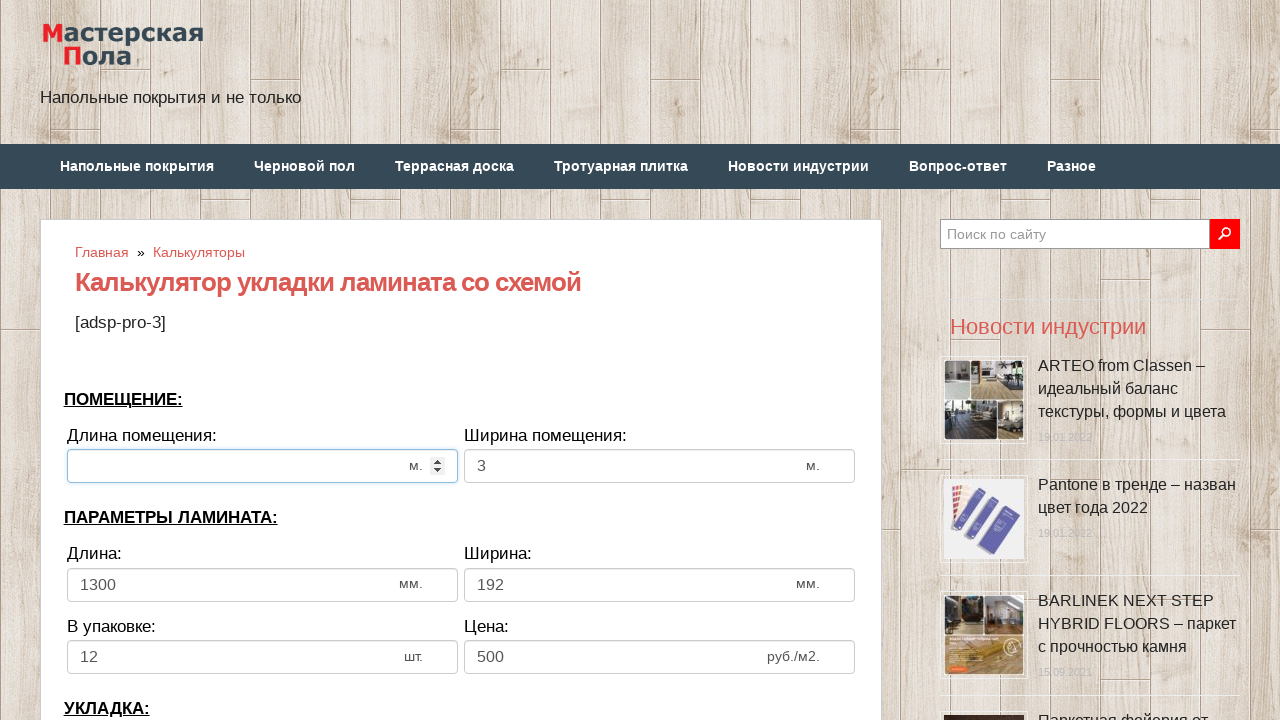

Entered room width value: 6 on input[name='calc_roomwidth']
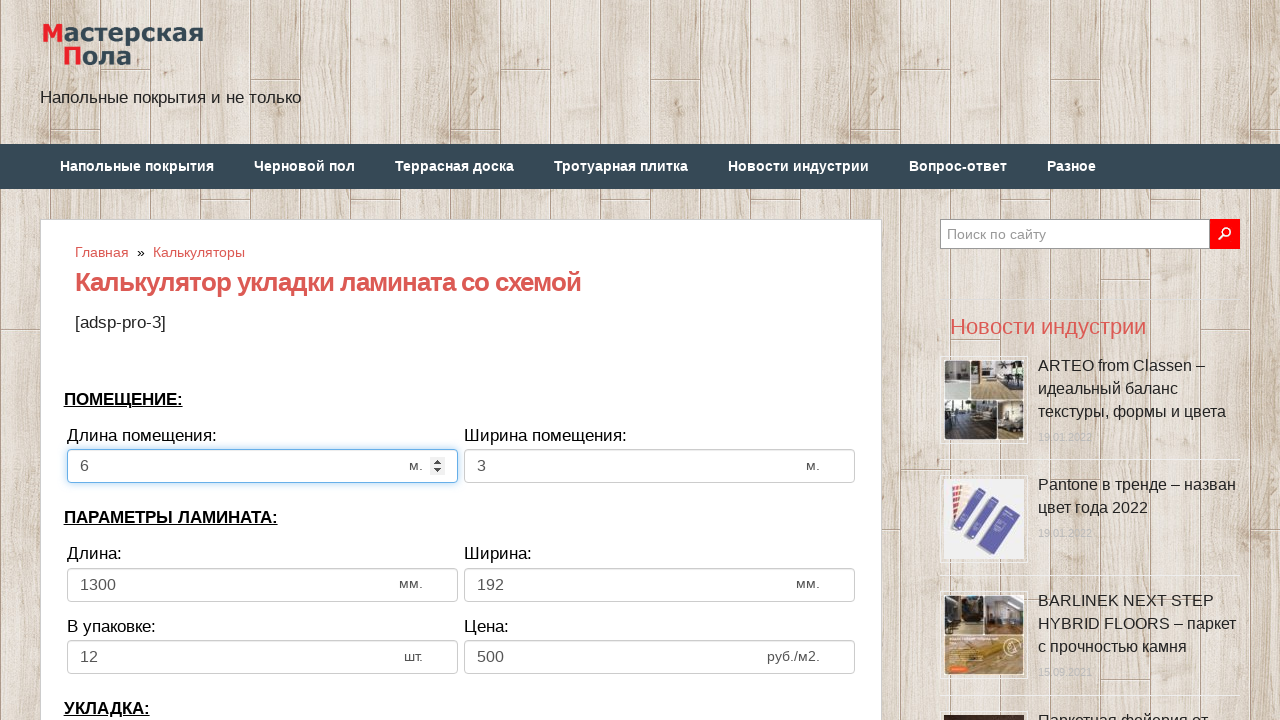

Cleared room height input field on input[name='calc_roomheight']
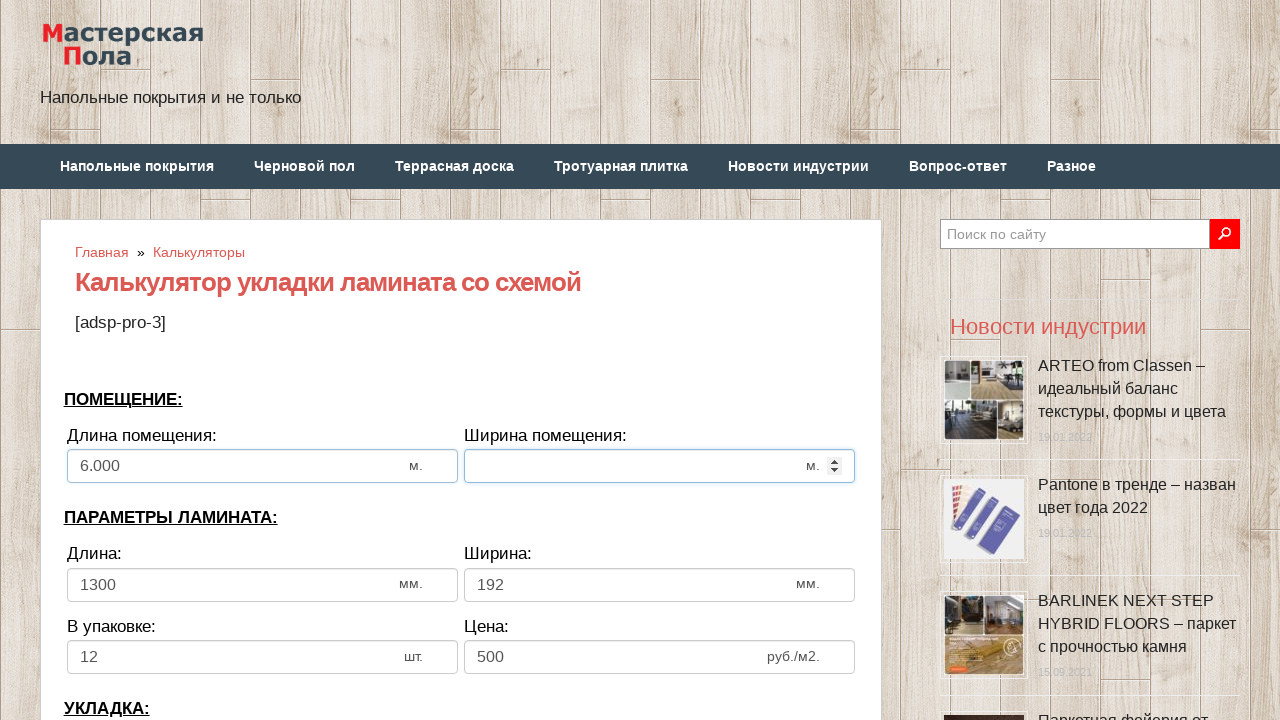

Entered room height value: 3 on input[name='calc_roomheight']
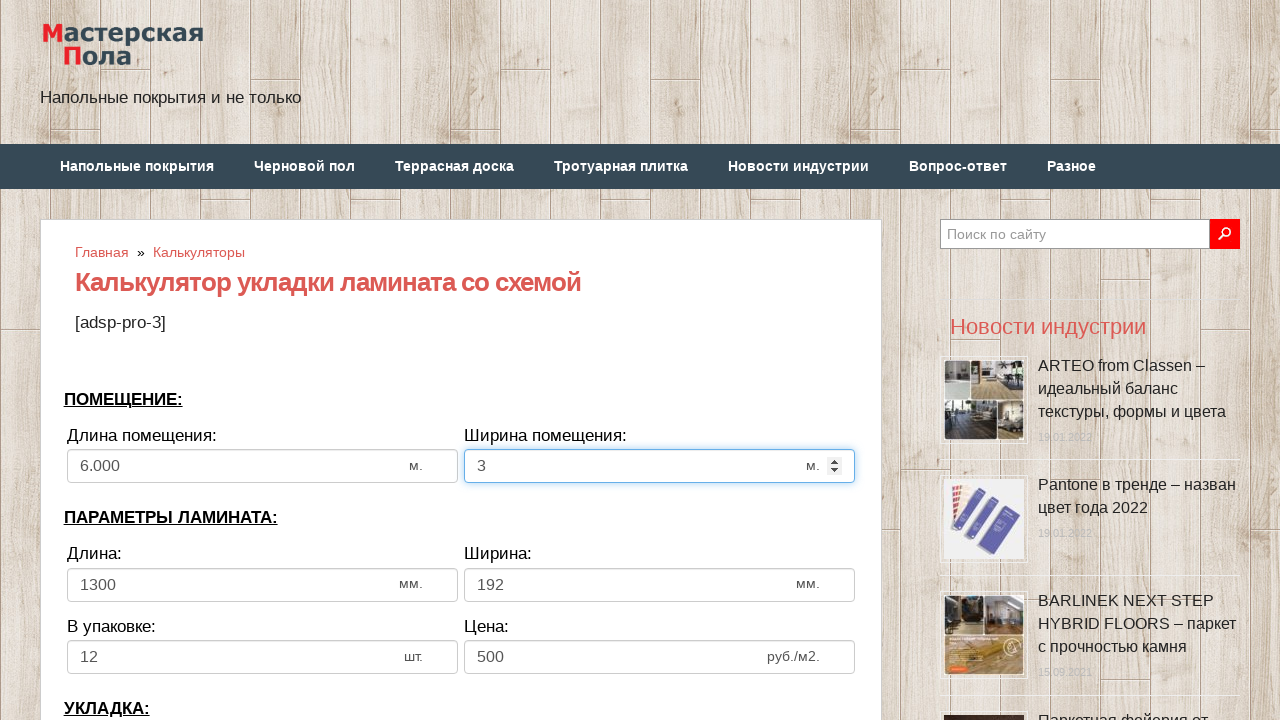

Cleared laminate width input field on input[name='calc_lamwidth']
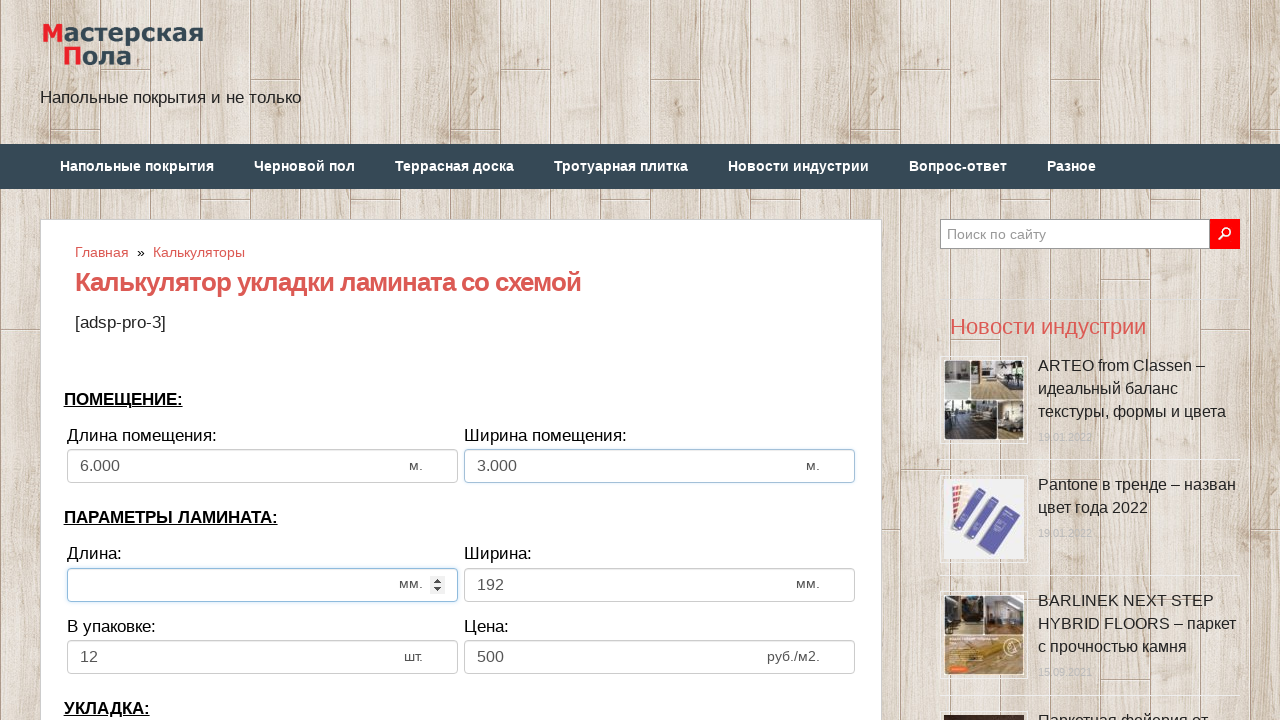

Entered laminate width value: 1300 on input[name='calc_lamwidth']
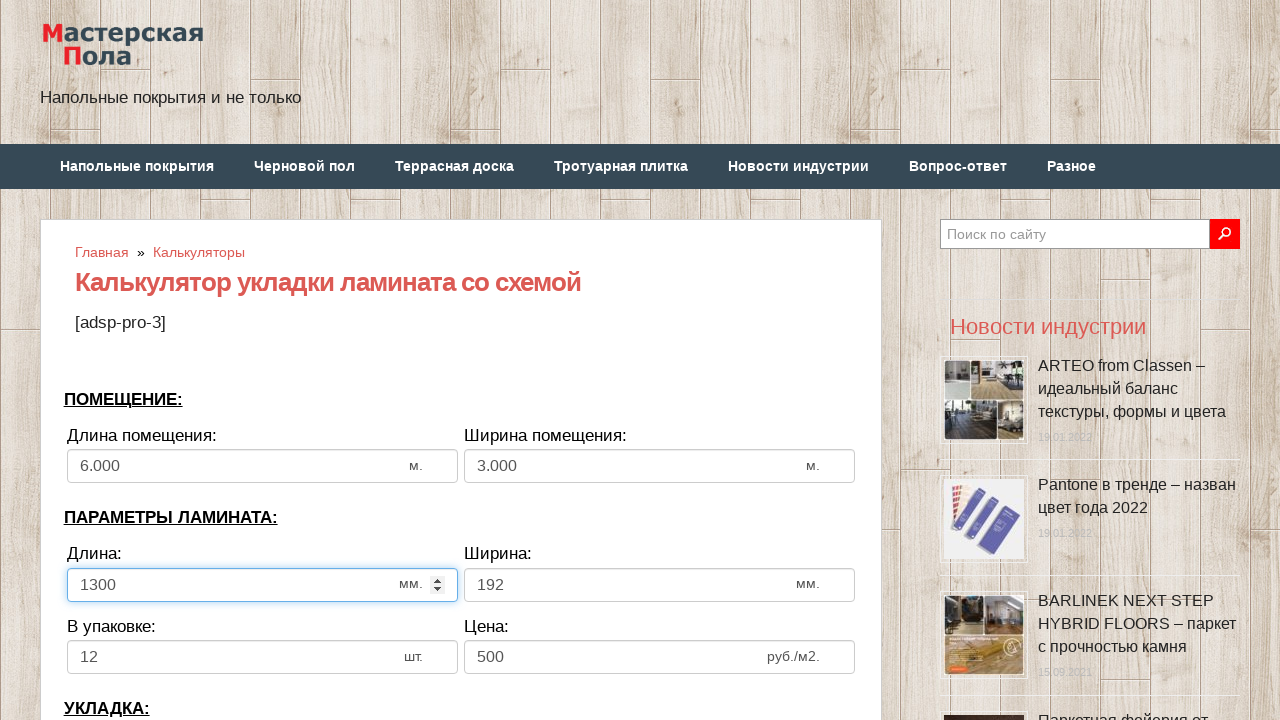

Cleared laminate height input field on input[name='calc_lamheight']
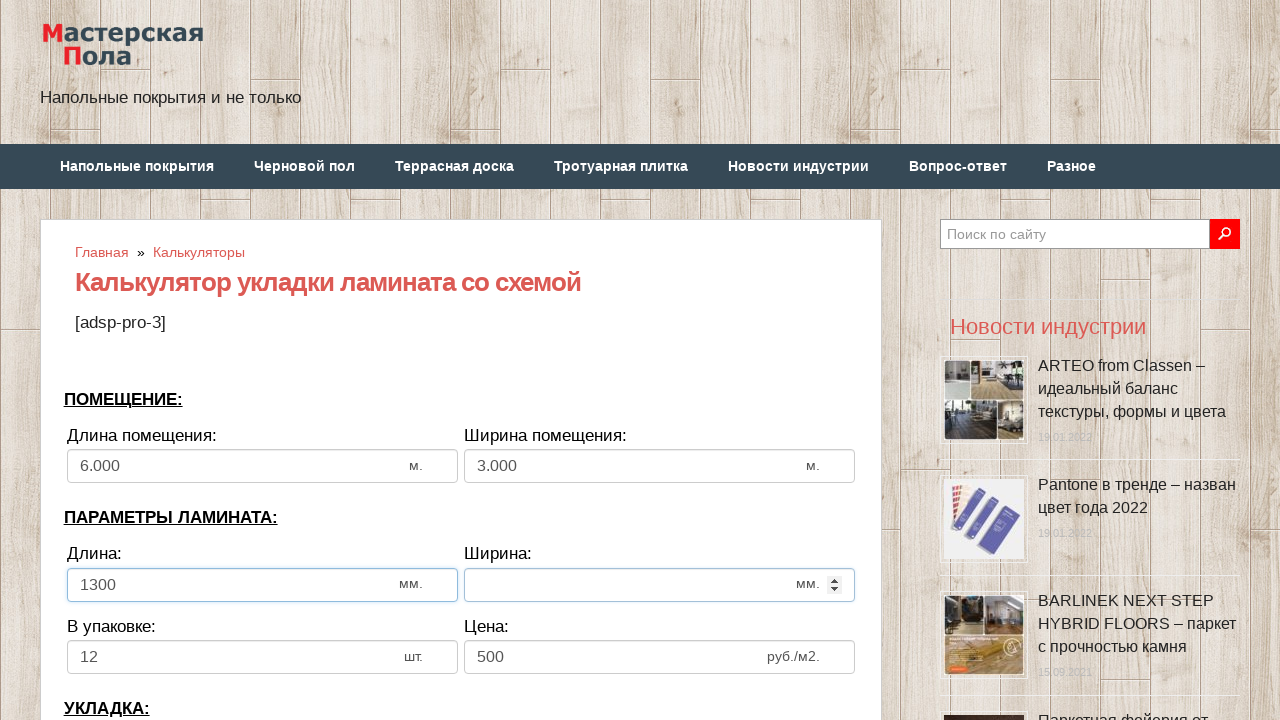

Entered laminate height value: 192 on input[name='calc_lamheight']
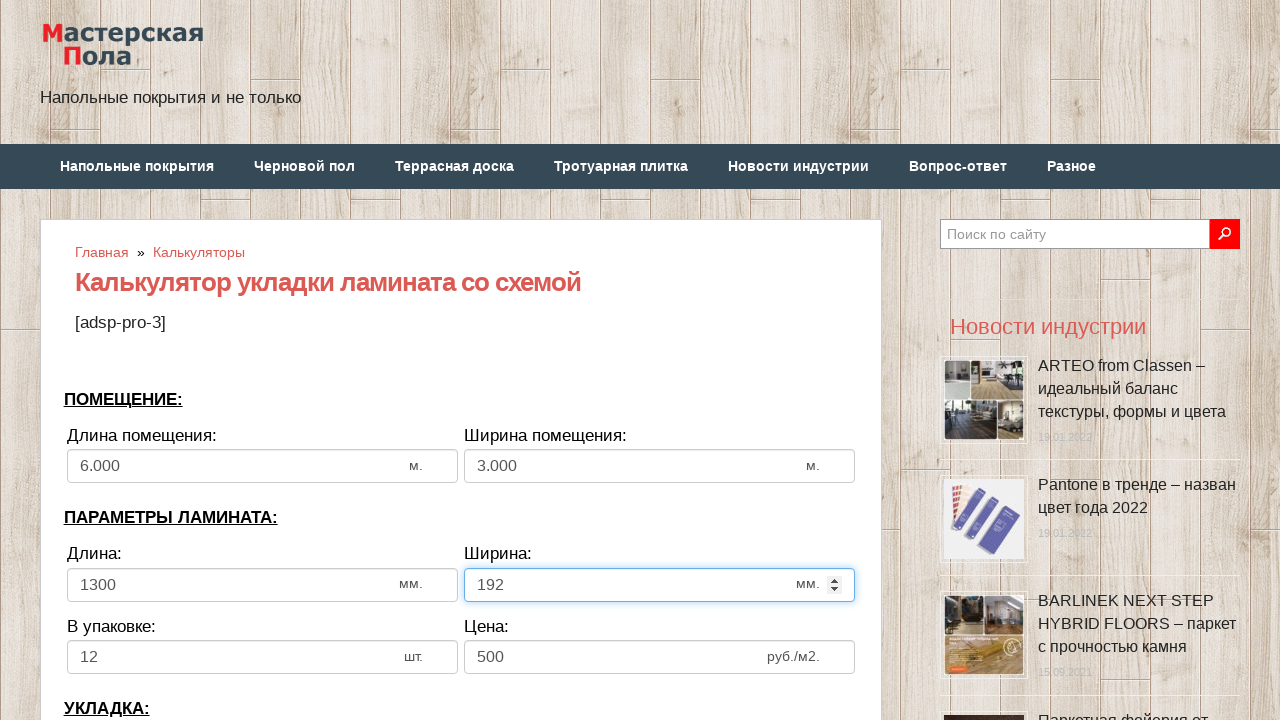

Cleared pieces in pack input field on input[name='calc_inpack']
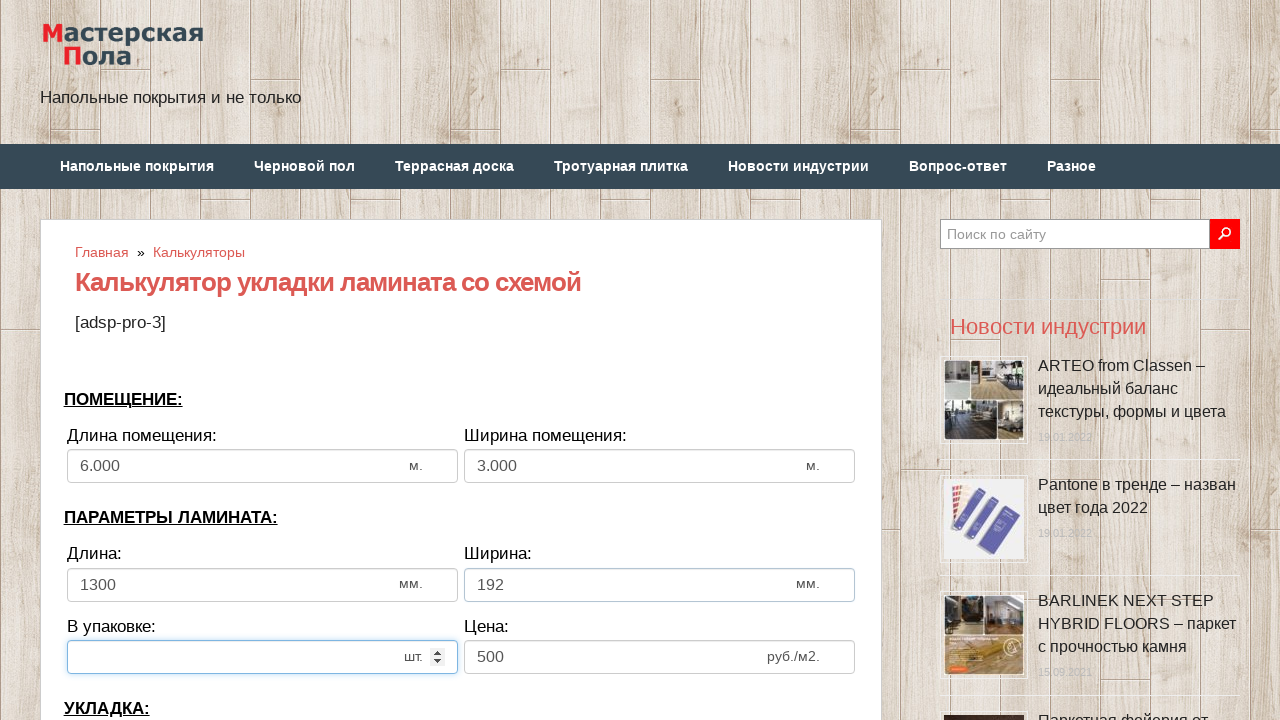

Entered pieces in pack value: 12 on input[name='calc_inpack']
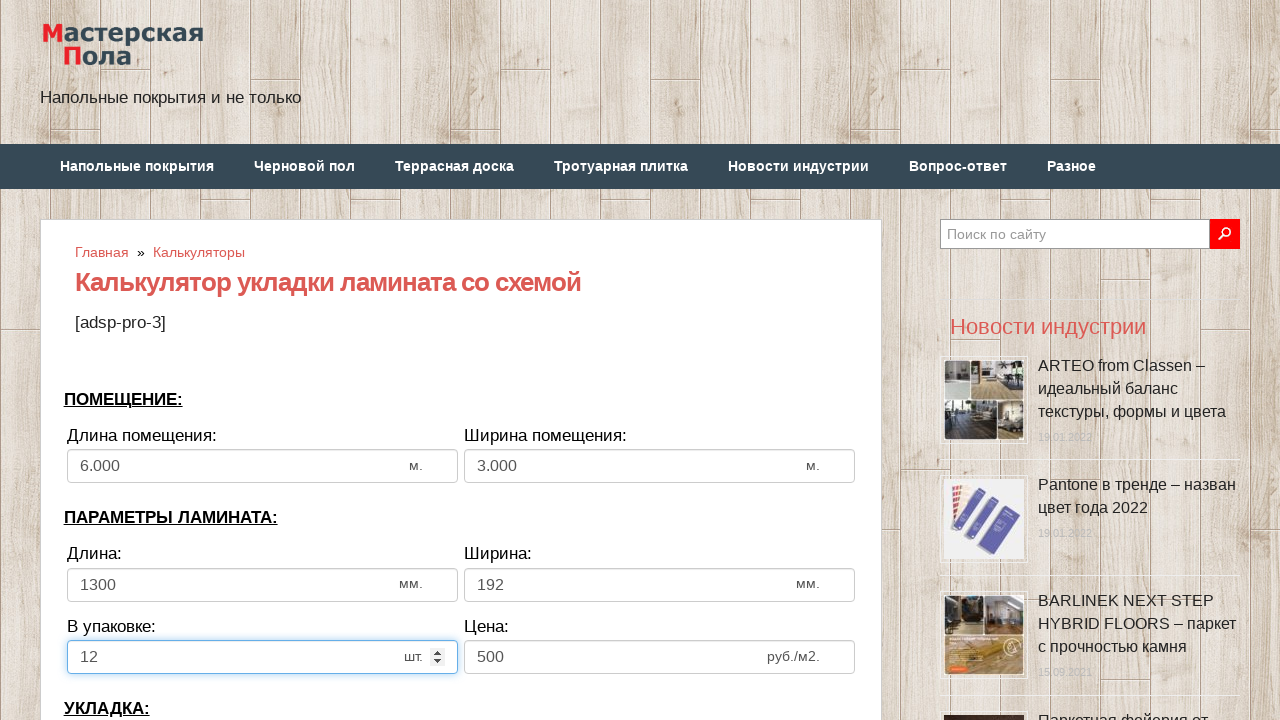

Cleared price input field on input[name='calc_price']
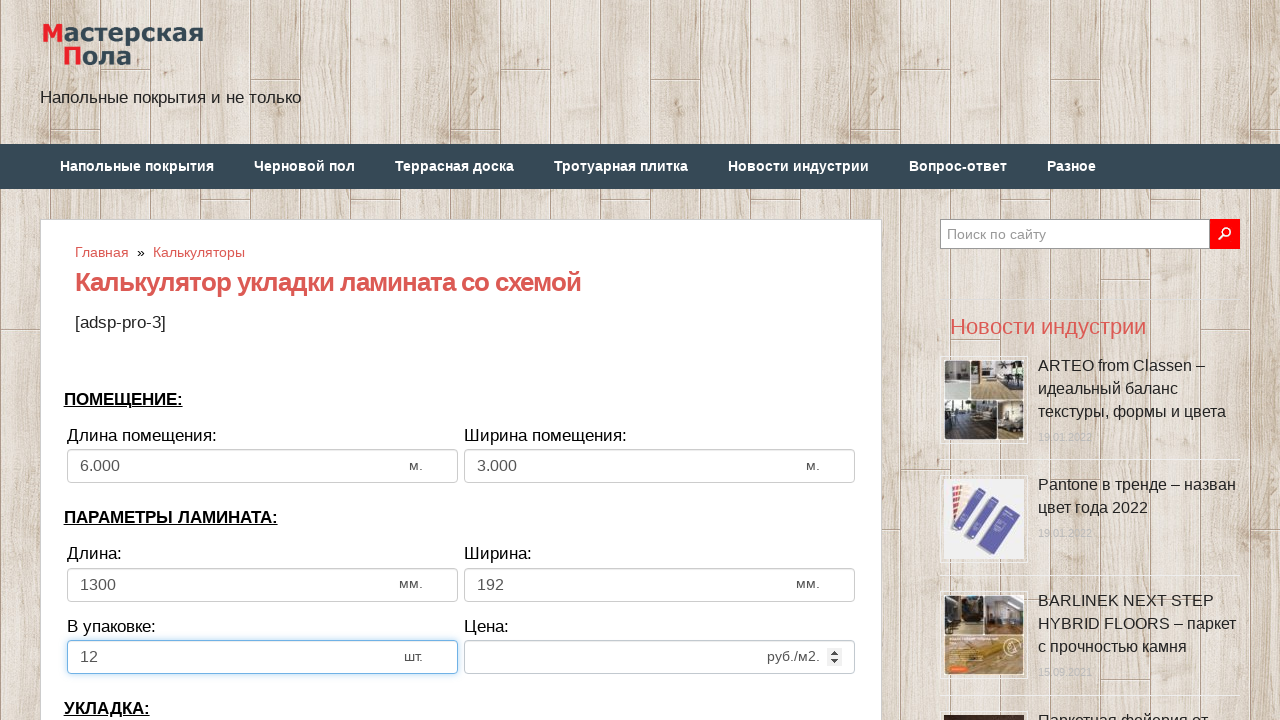

Entered price value: 500 on input[name='calc_price']
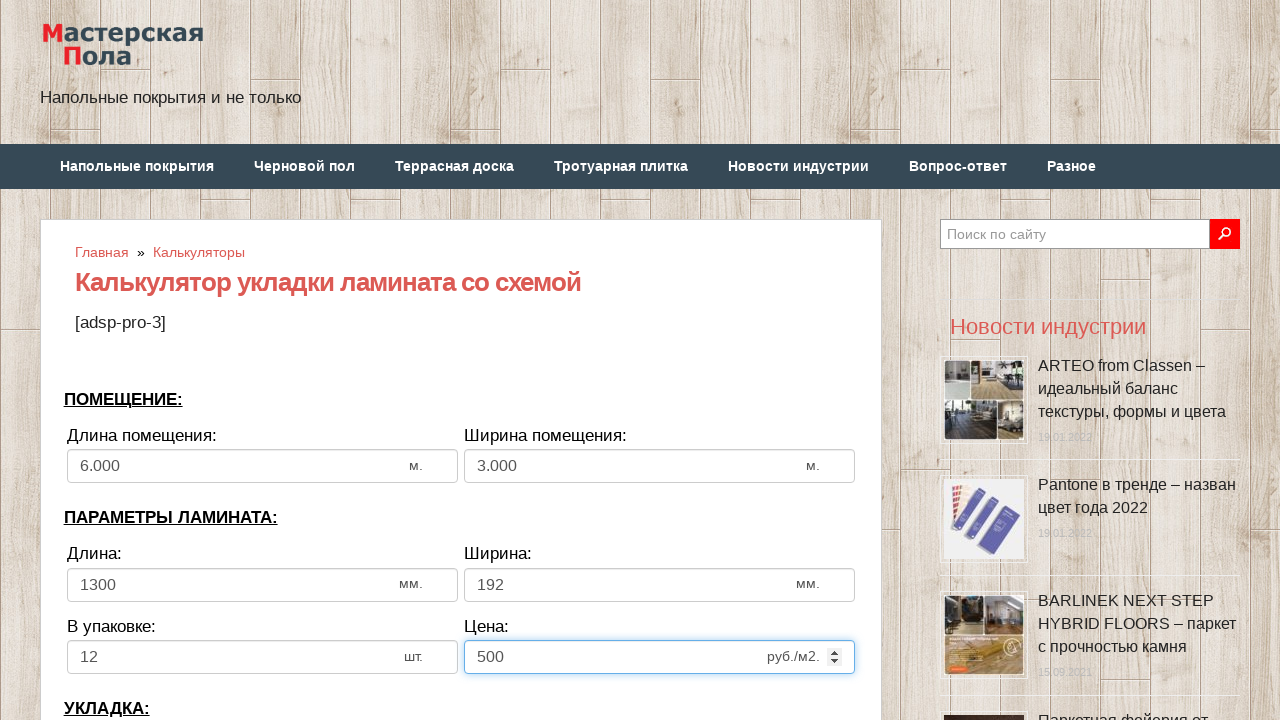

Cleared bias input field on input[name='calc_bias']
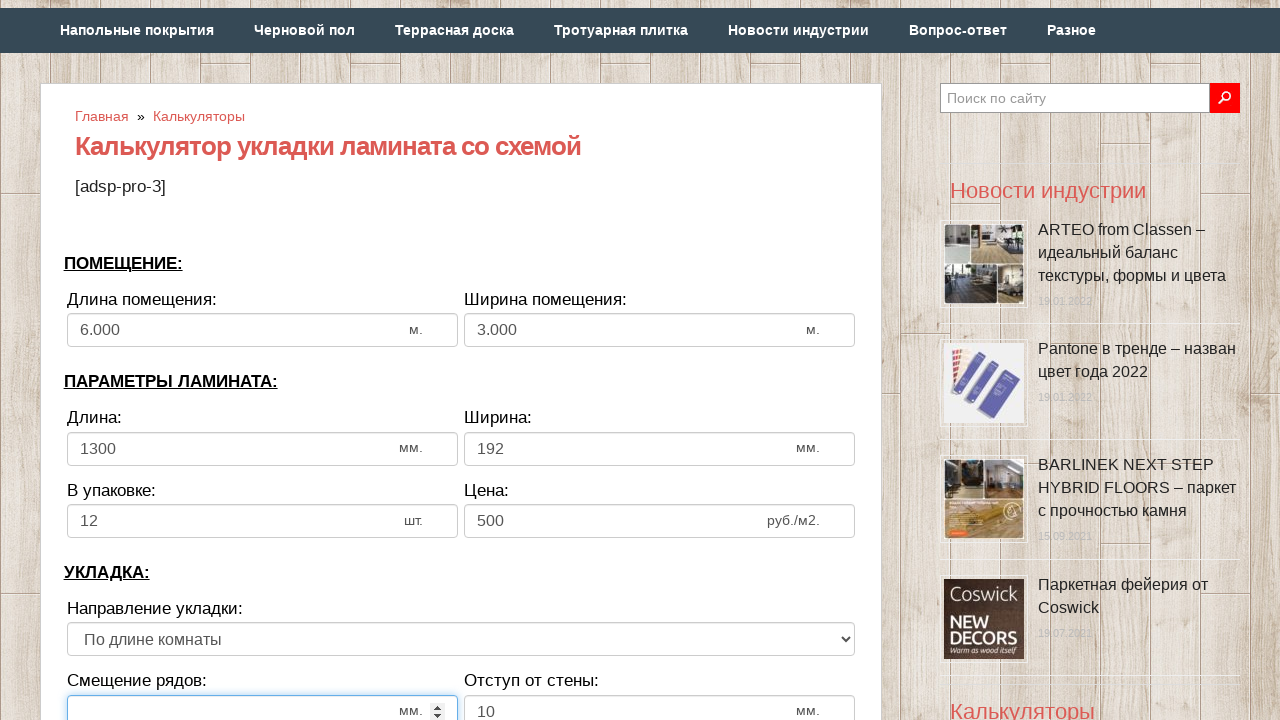

Entered bias value: 300 on input[name='calc_bias']
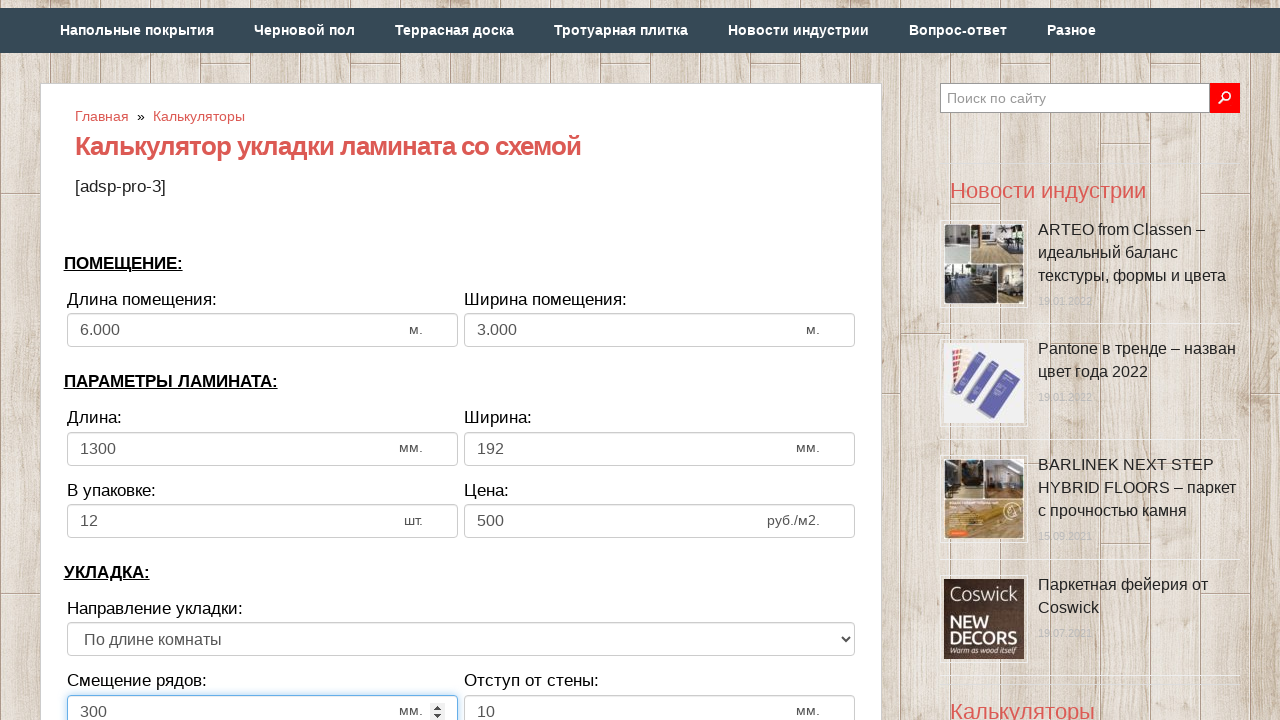

Cleared wall distance input field on input[name='calc_walldist']
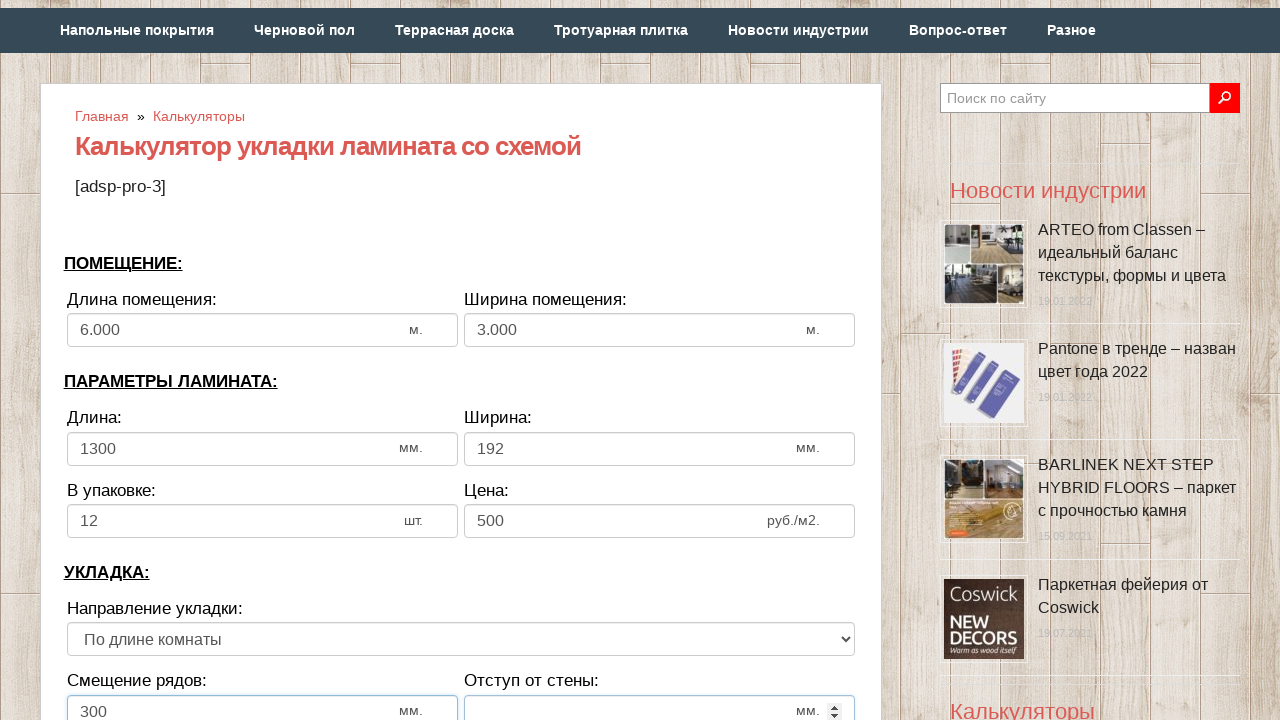

Entered wall distance value: 10 on input[name='calc_walldist']
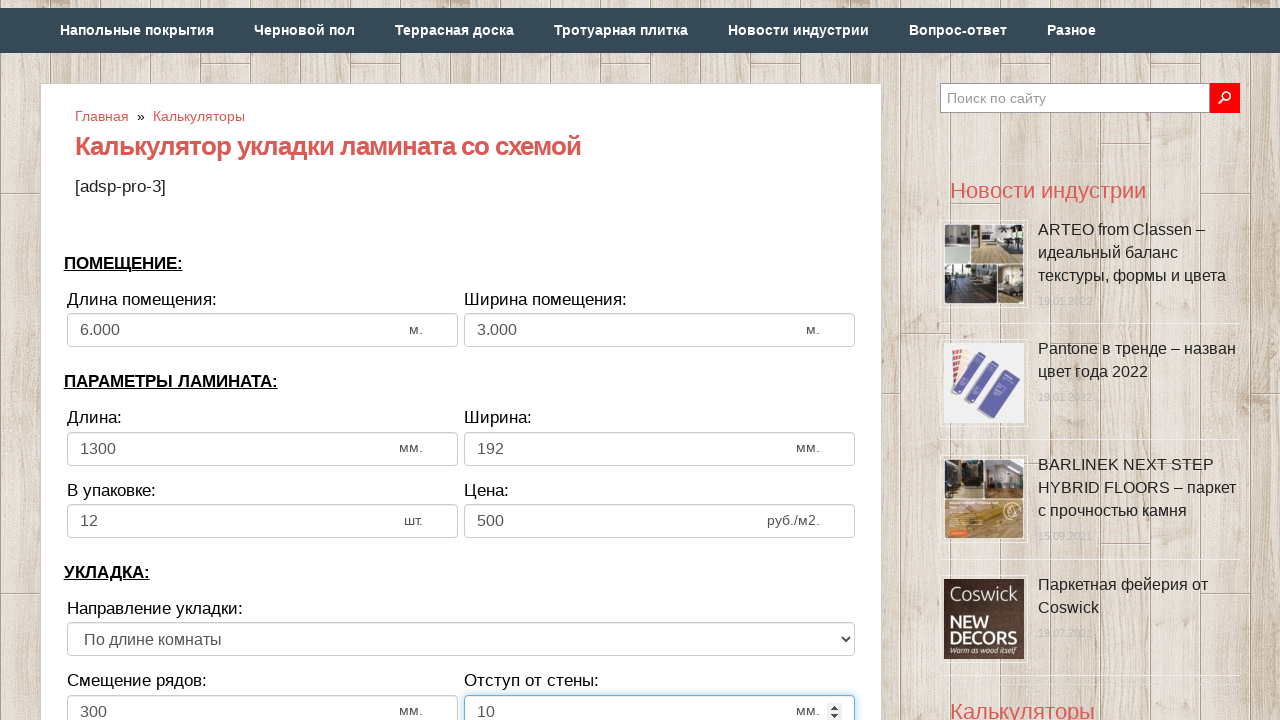

Selected direction 'tow' from dropdown on select[name='calc_direct']
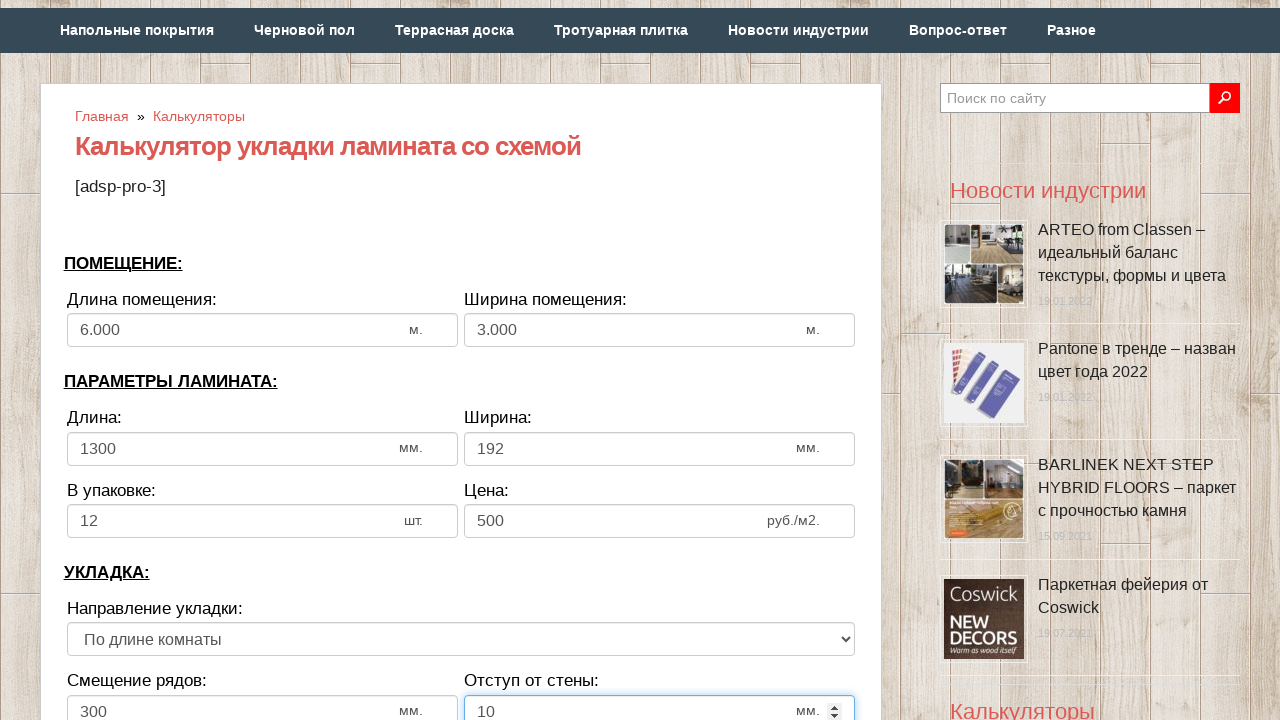

Clicked calculate button to compute laminate requirements at (461, 361) on input[type='button']
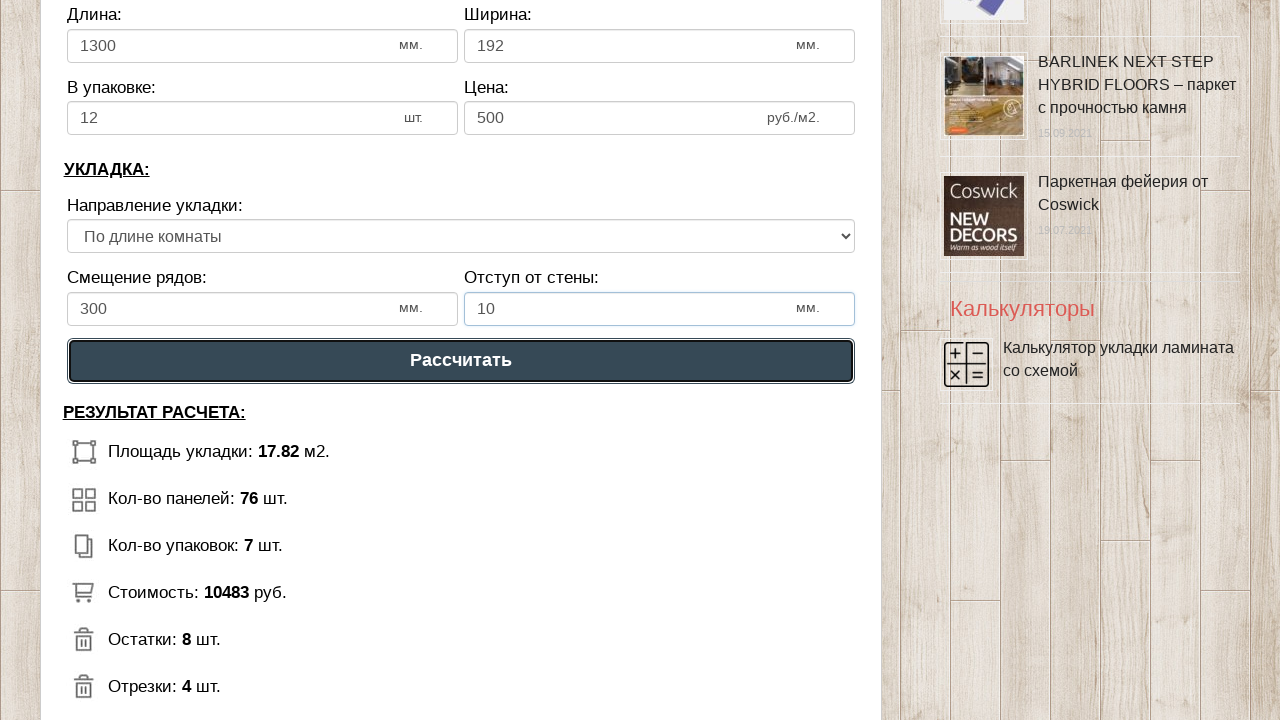

Results section appeared with calculation data
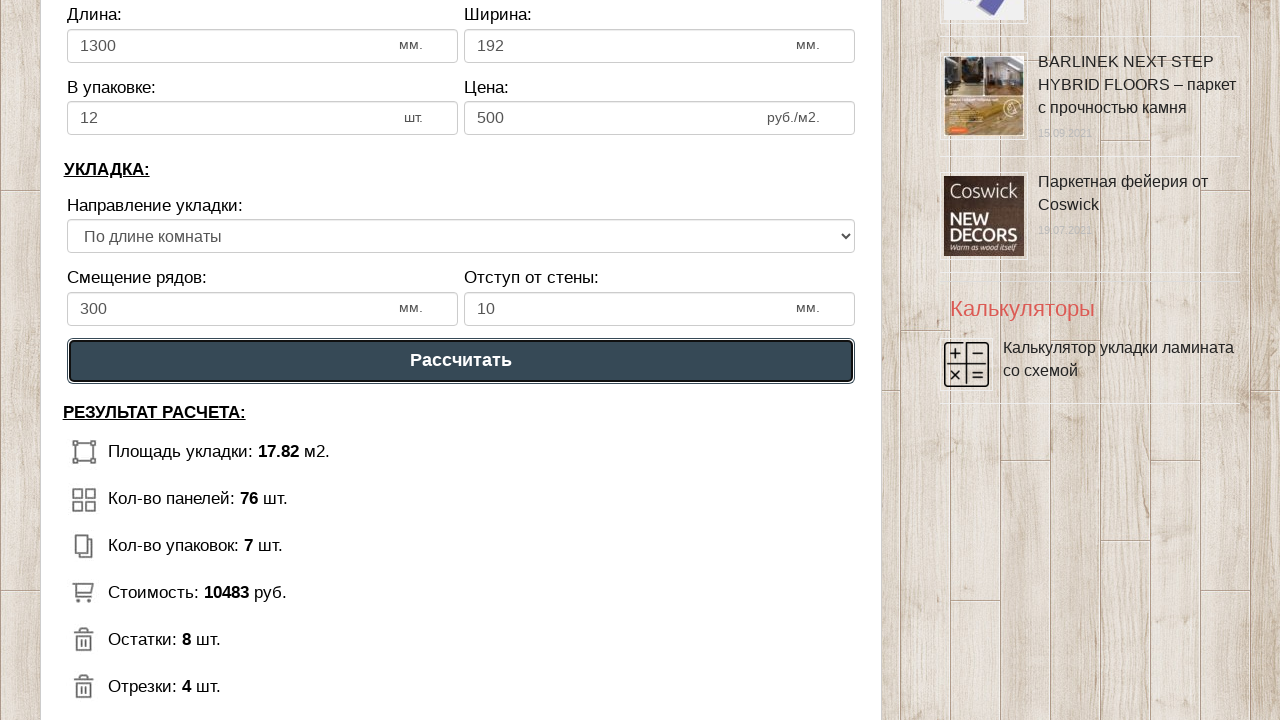

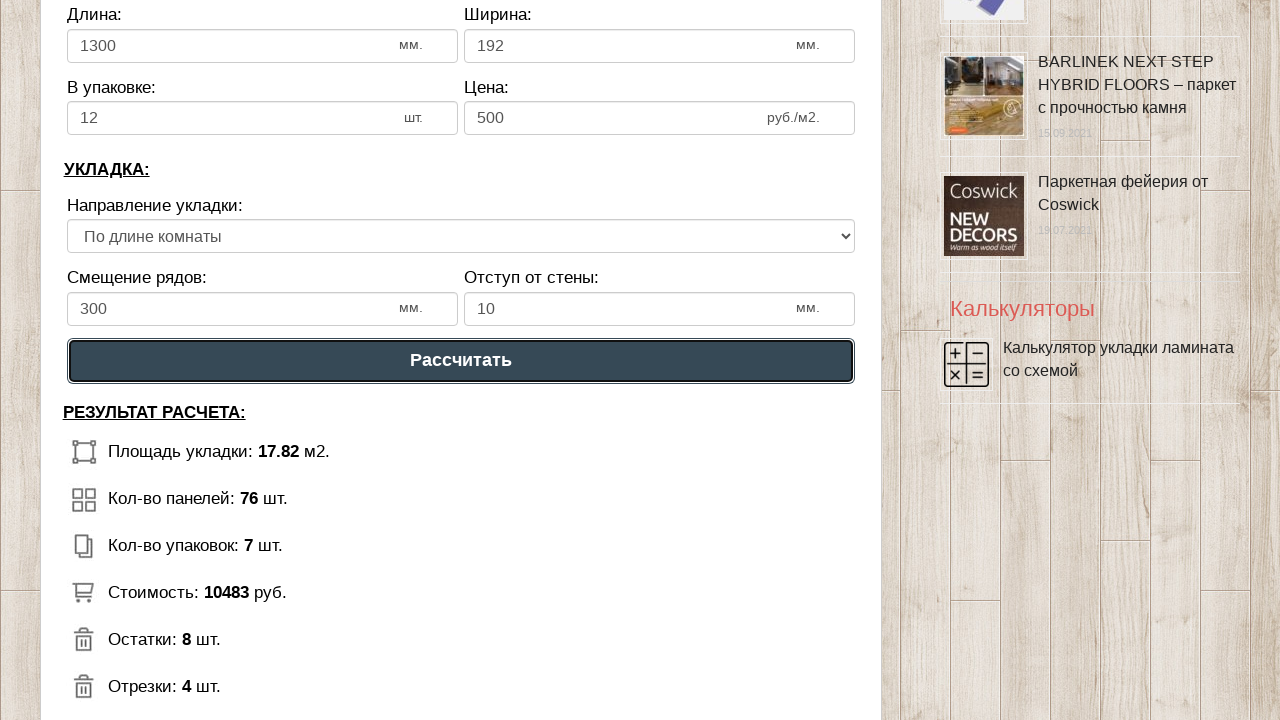